Tests right-click context menu functionality by performing a context click on a specific element

Starting URL: https://swisnl.github.io/jQuery-contextMenu/demo.html

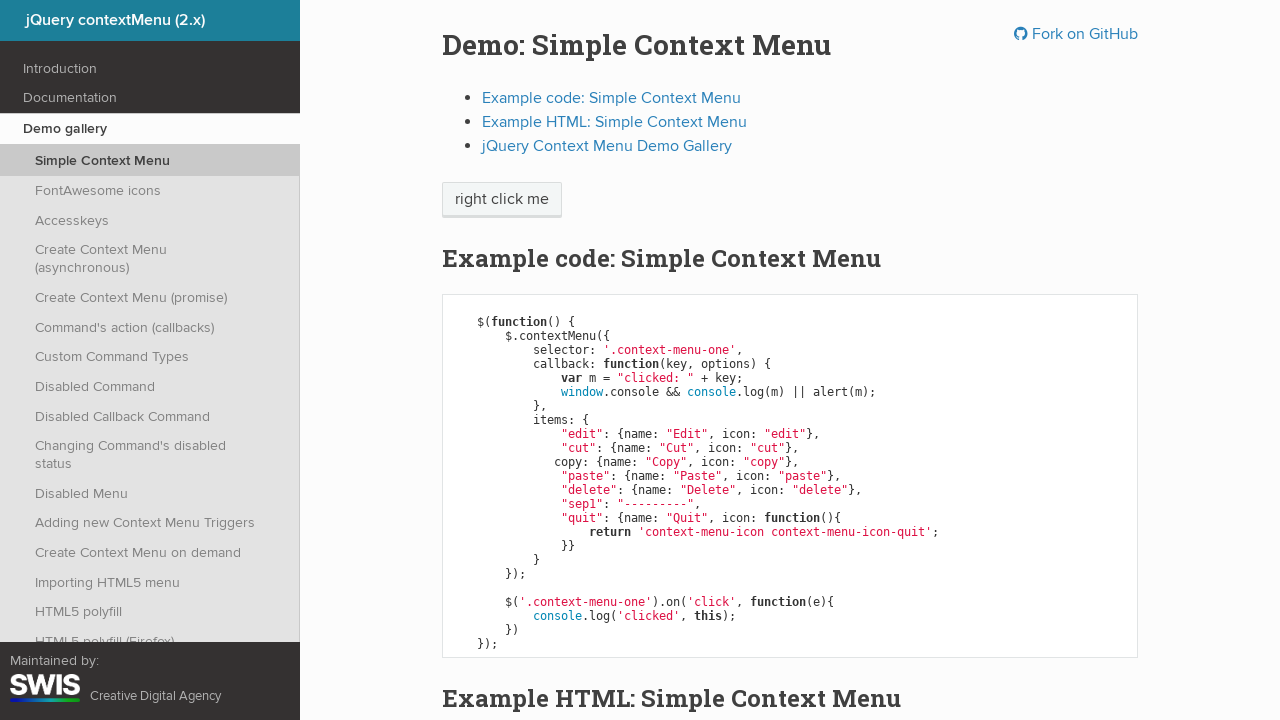

Located the 'right click me' element
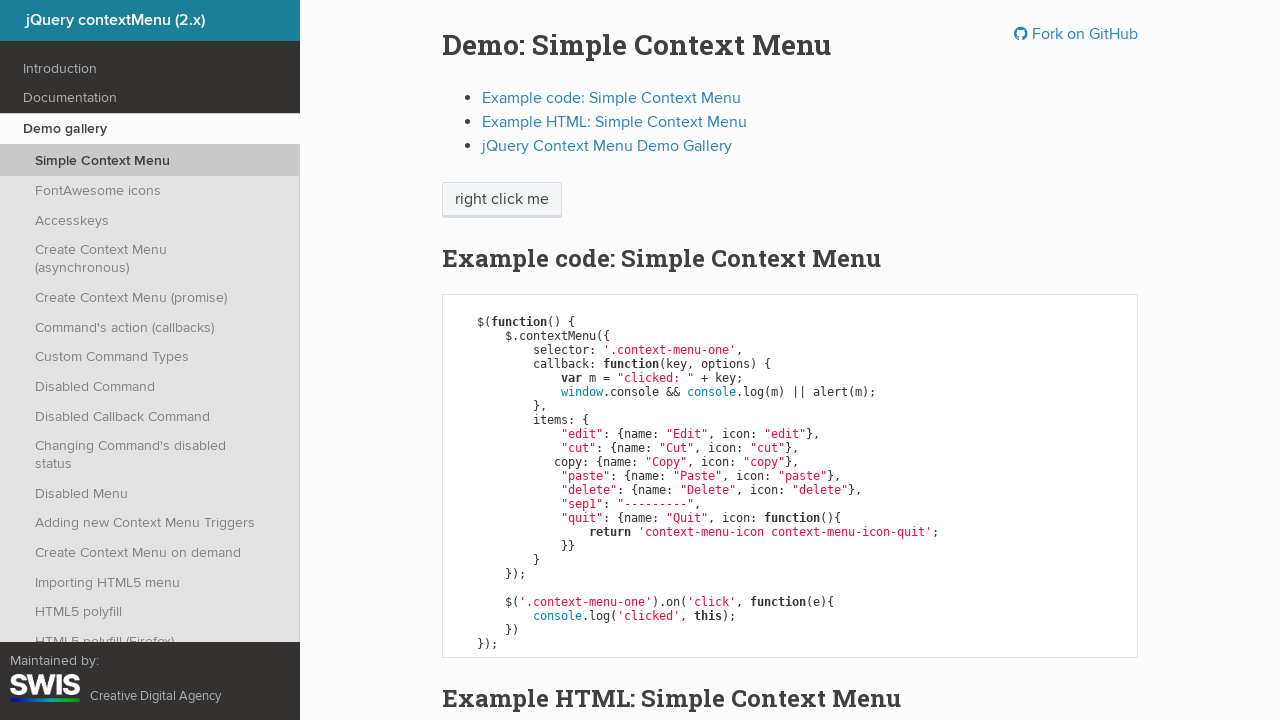

Performed right-click context click on the element at (502, 200) on xpath=//span[contains(text(),'right click me')]
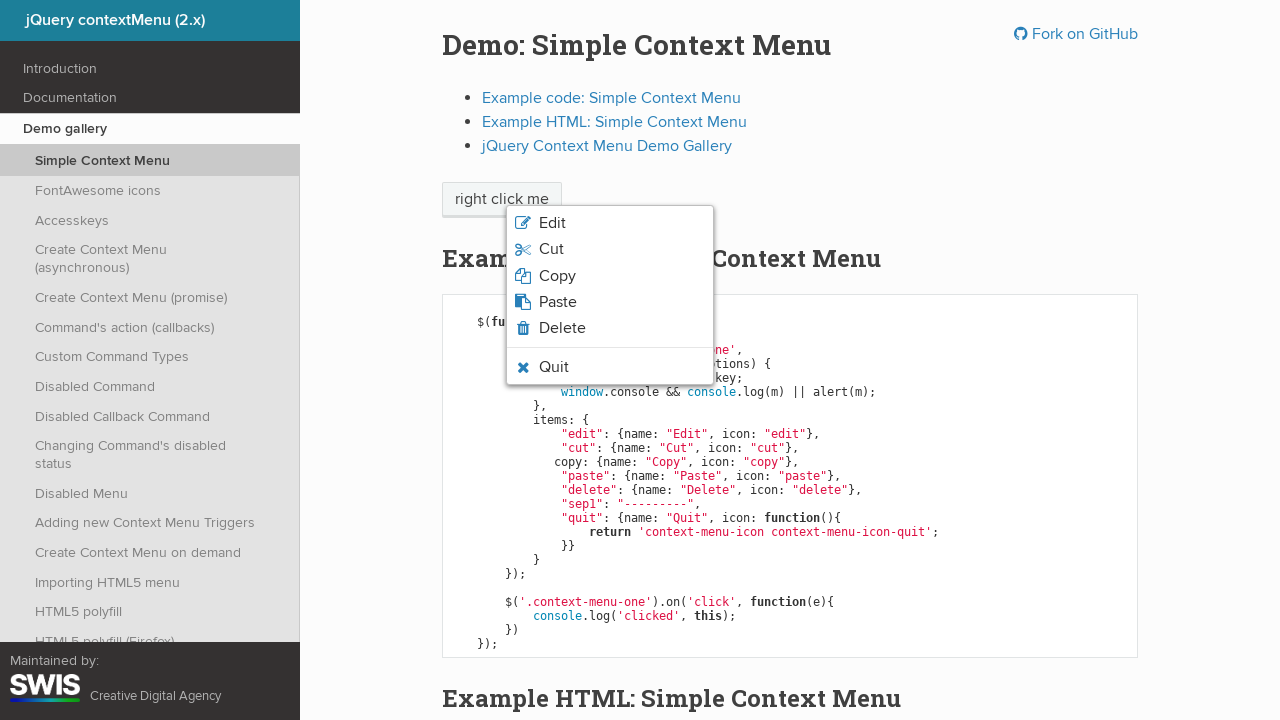

Context menu appeared and is visible
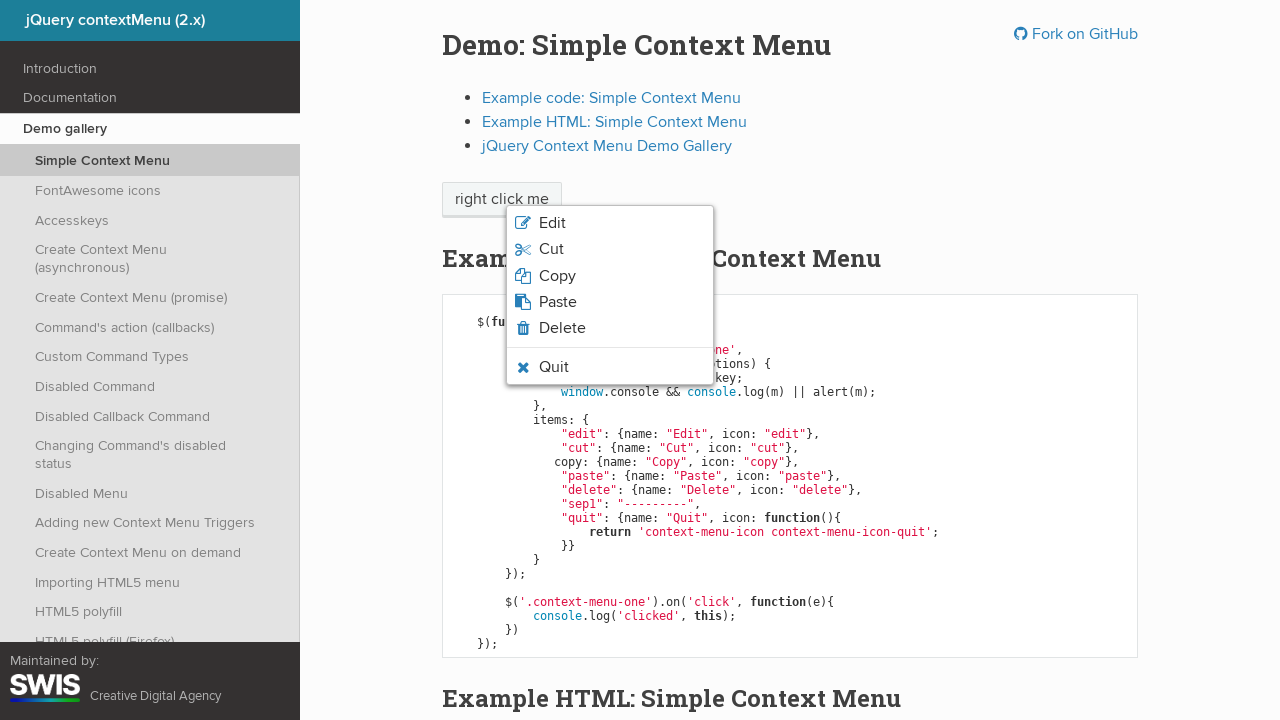

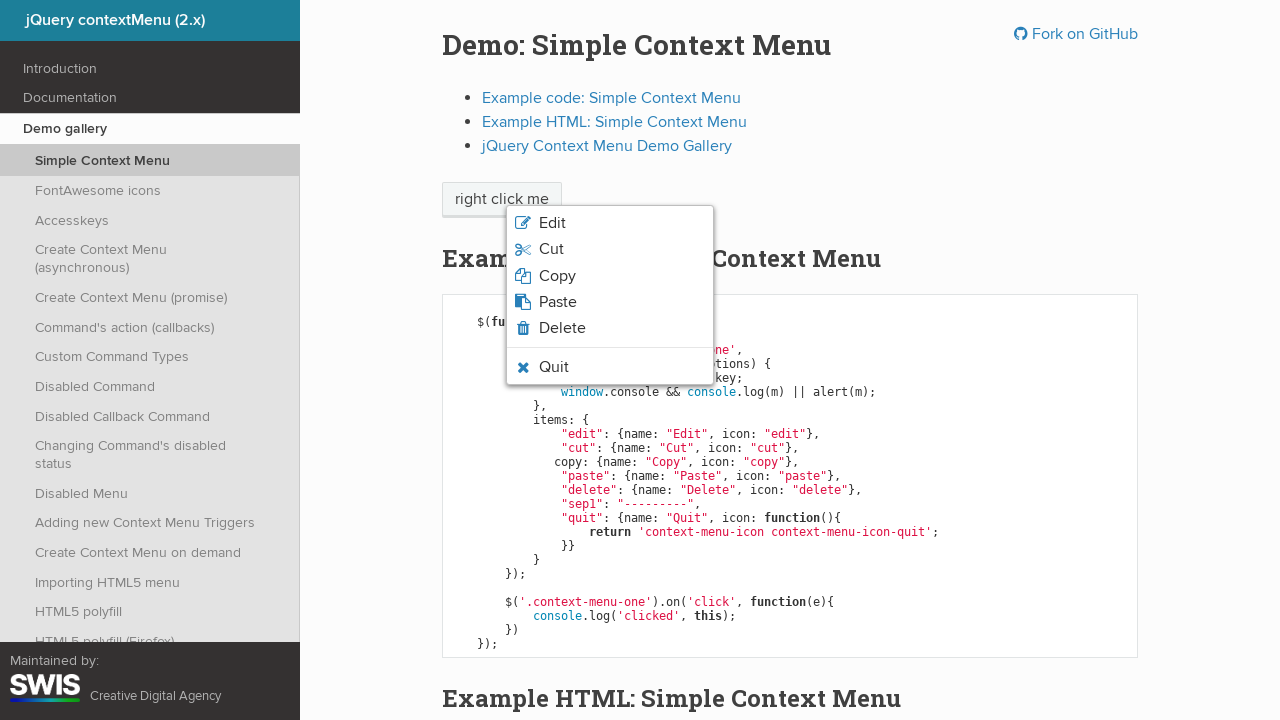